Tests a web application by loading the main page, verifying the title, then navigating to the new tokens page and checking for any application errors

Starting URL: https://majestic-centaur-0d5fcc.netlify.app/

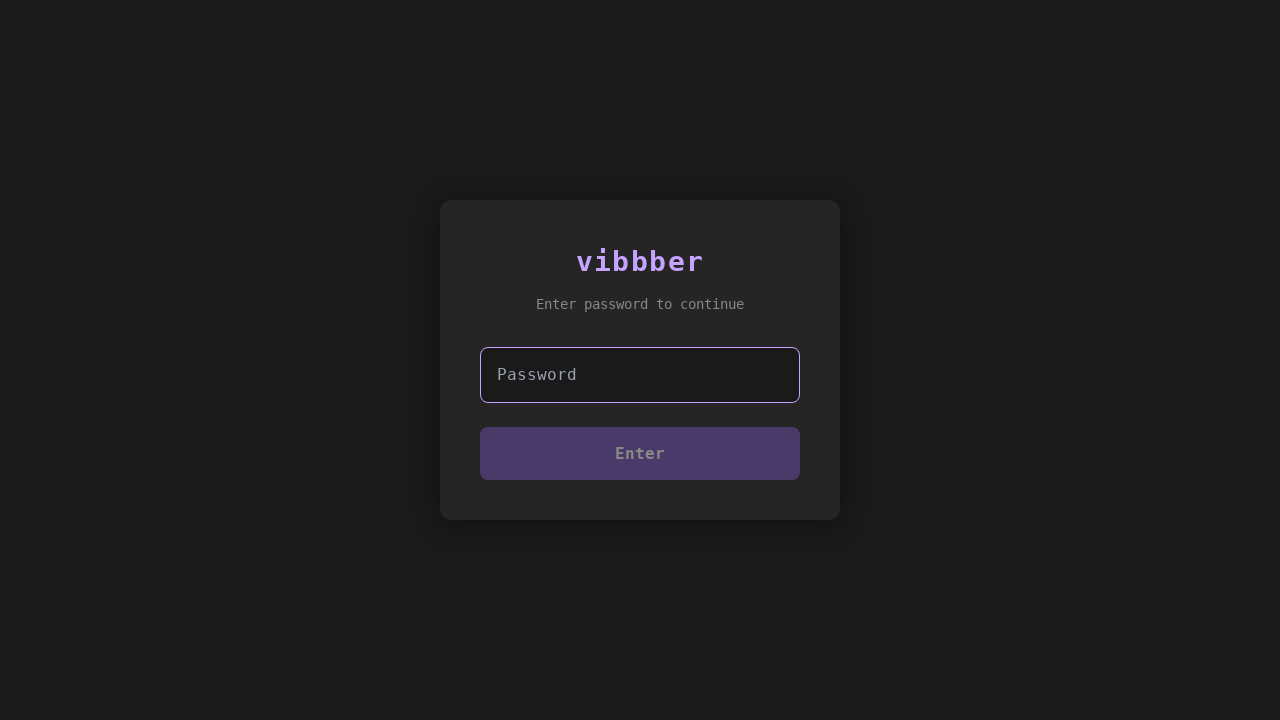

Main page loaded with networkidle state
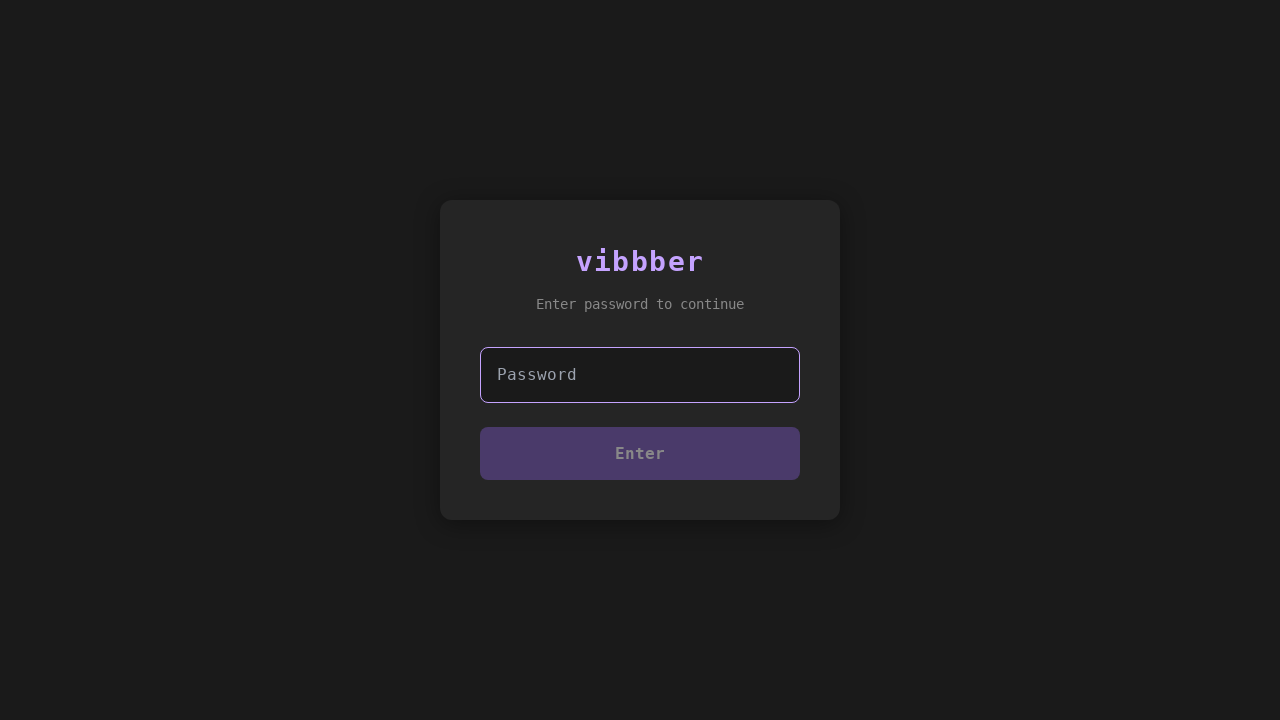

H1 element appeared on main page
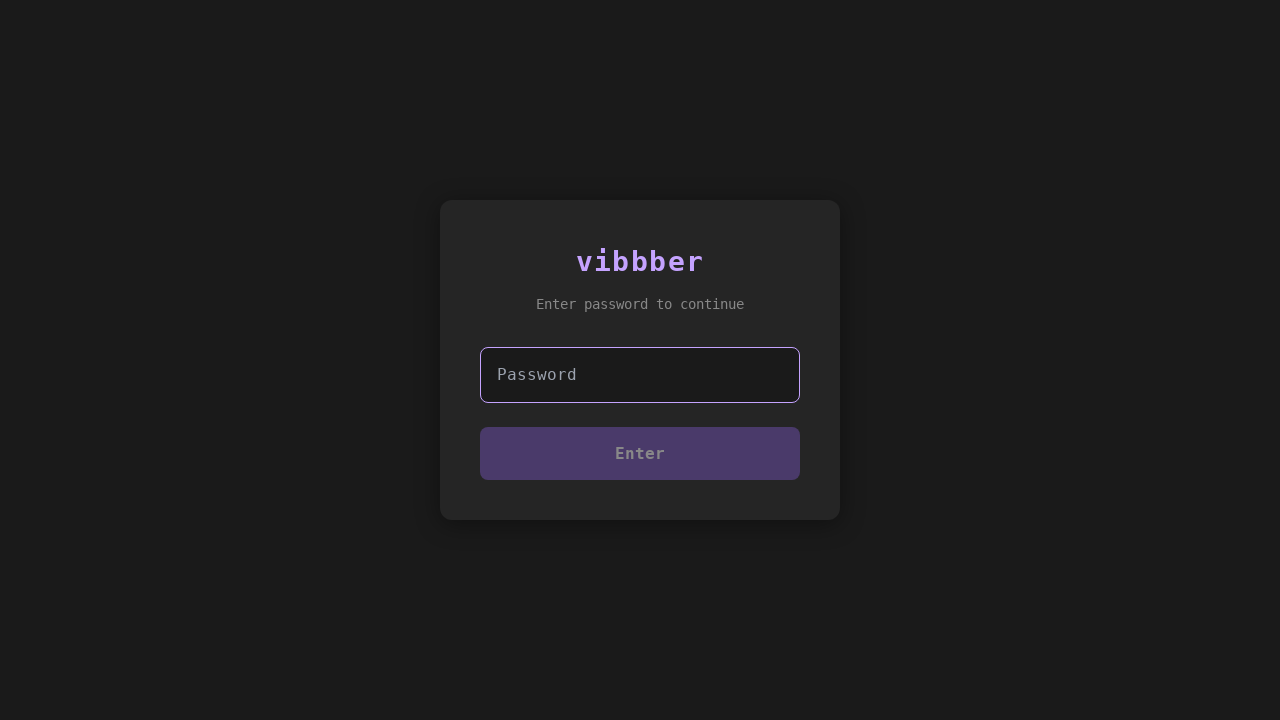

Retrieved main page title: vibbber
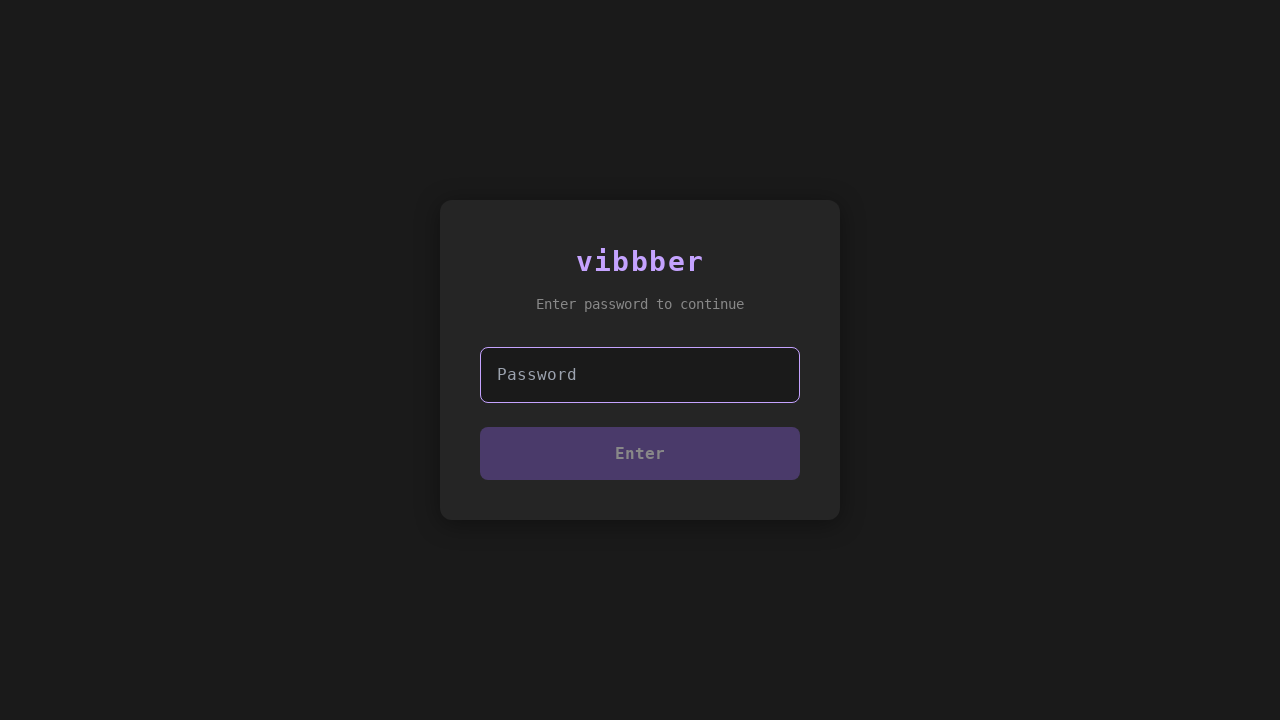

Navigated to new tokens page
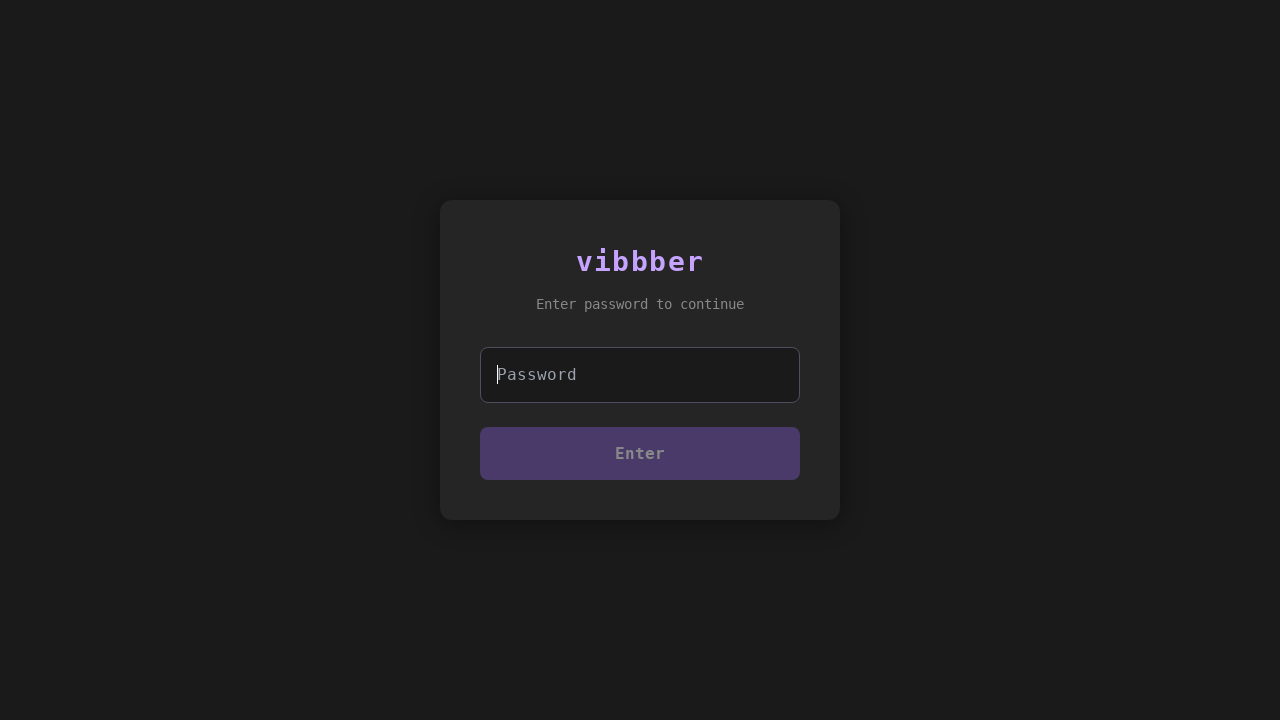

Waited 3 seconds for new tokens page to fully load
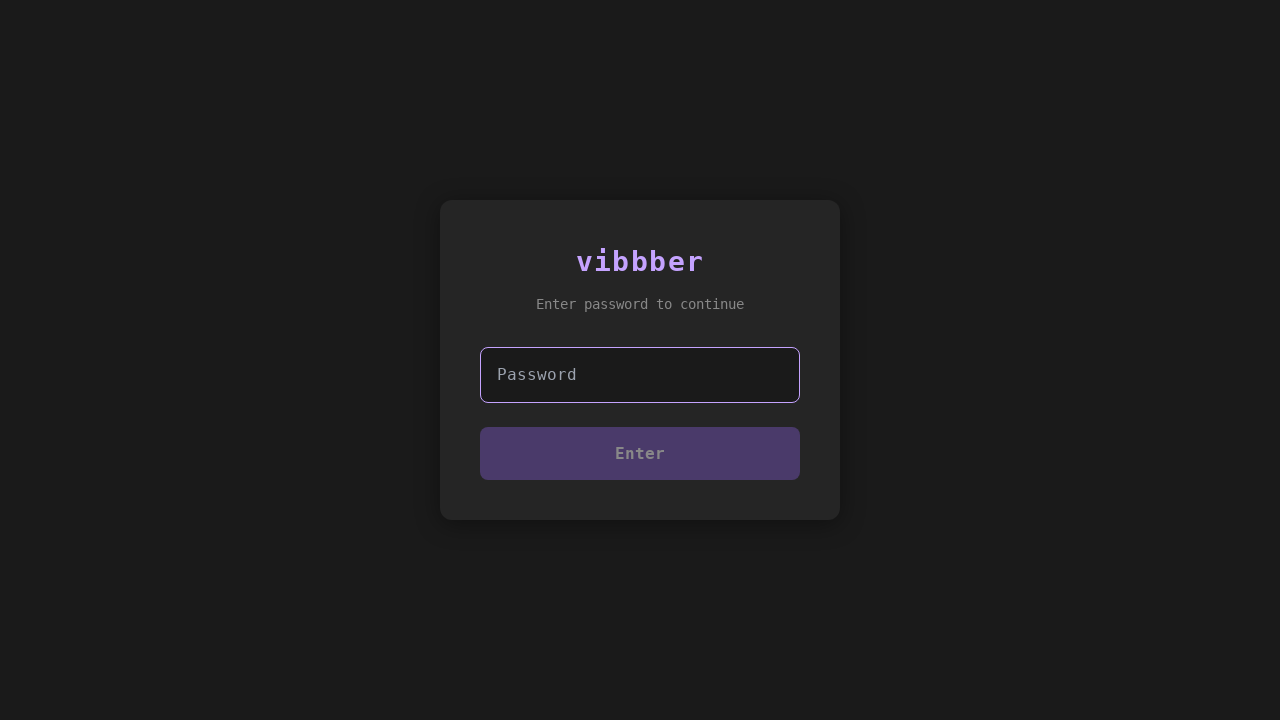

H1 element appeared on new tokens page
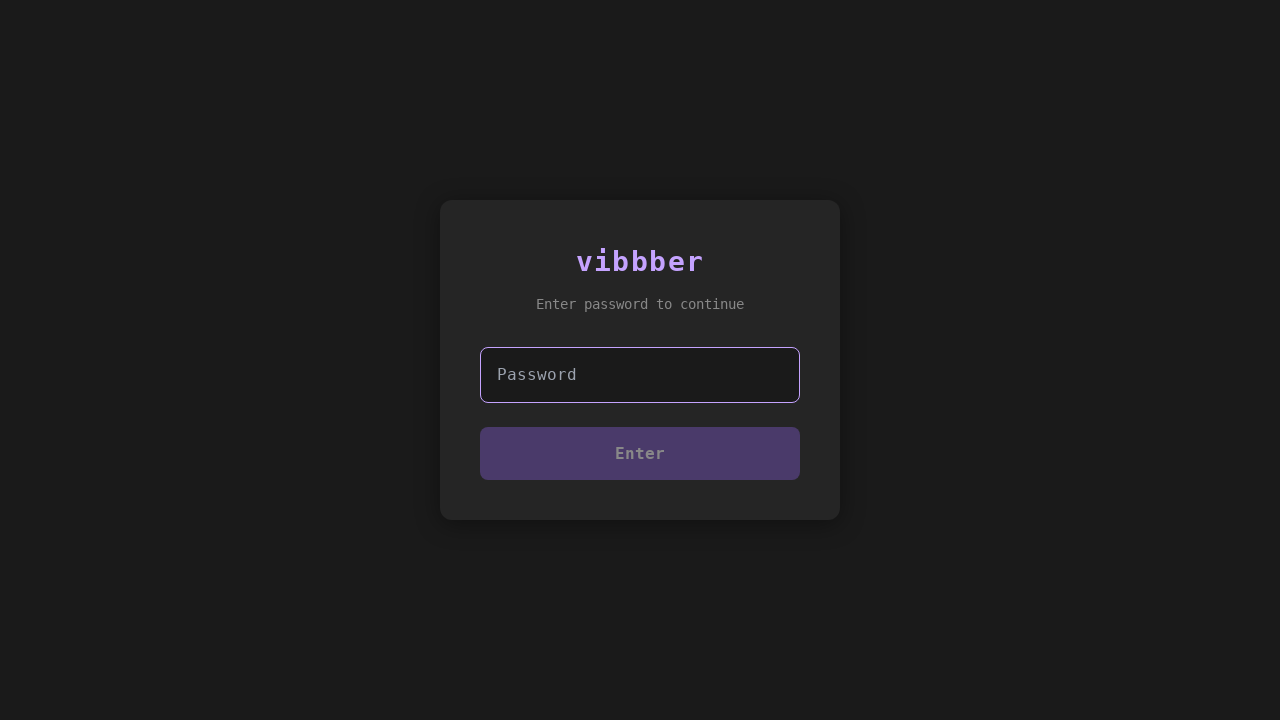

Retrieved new tokens page title: vibbber
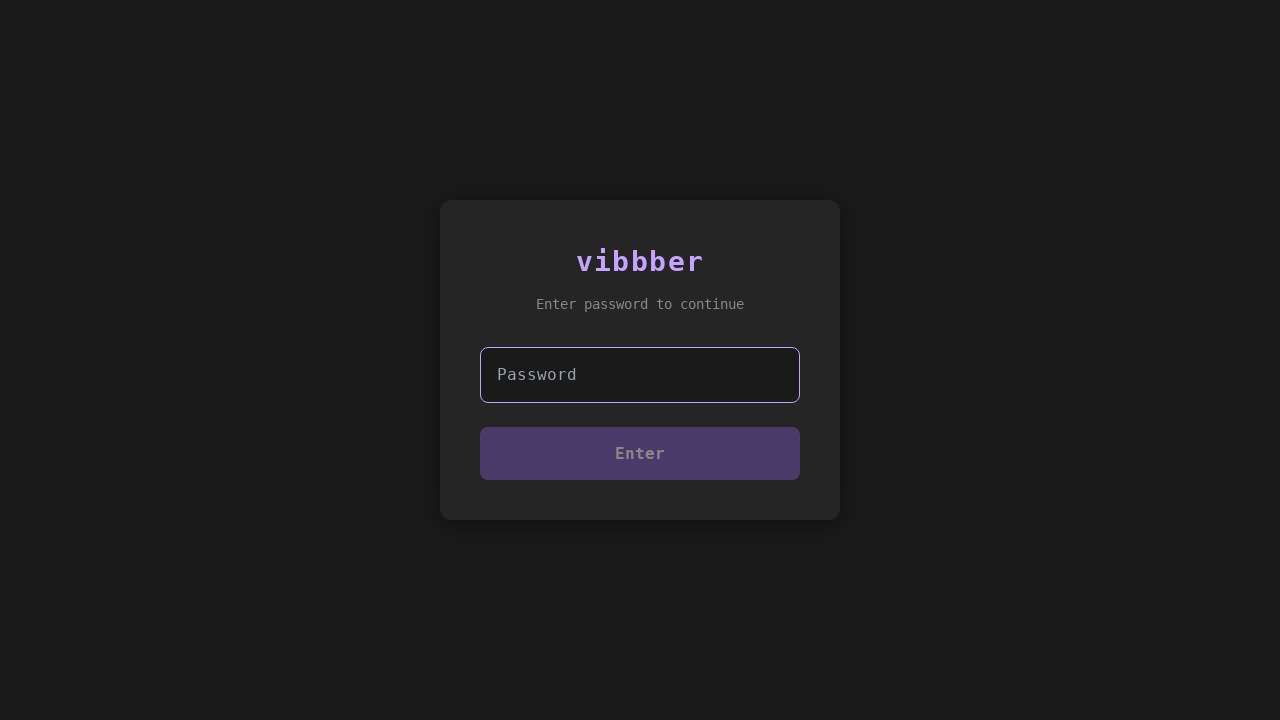

Retrieved body text to check for application errors
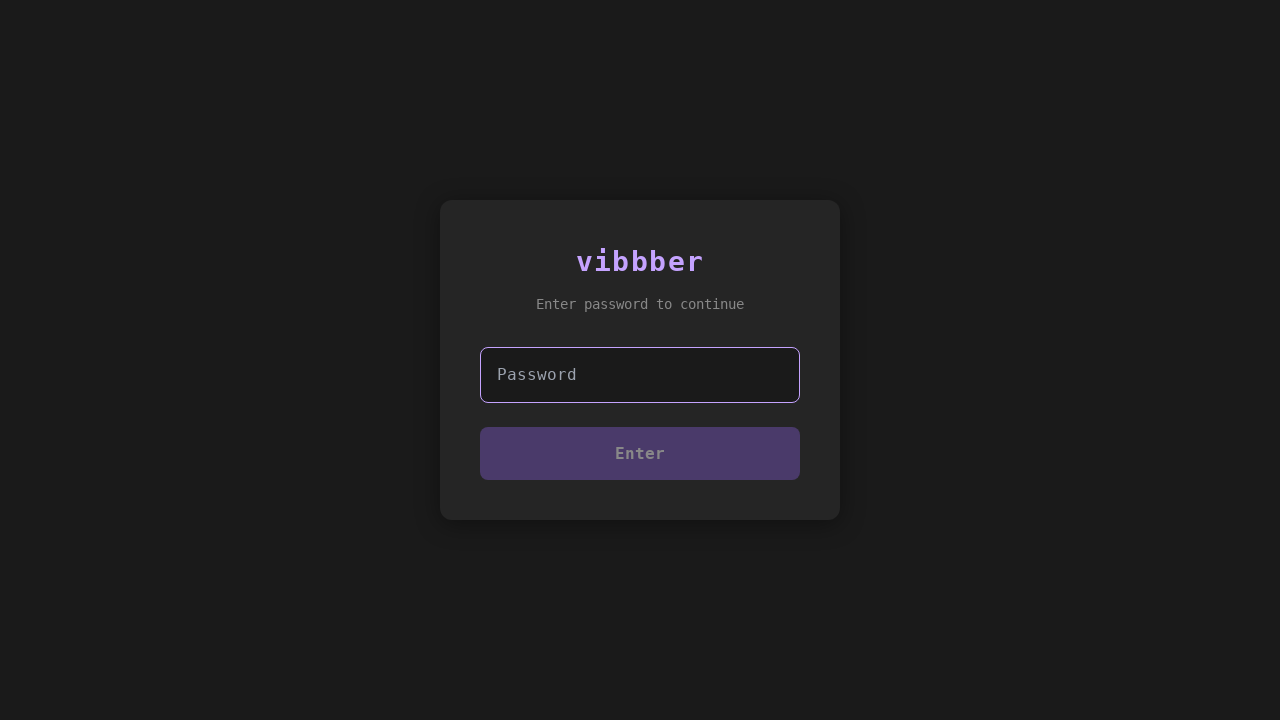

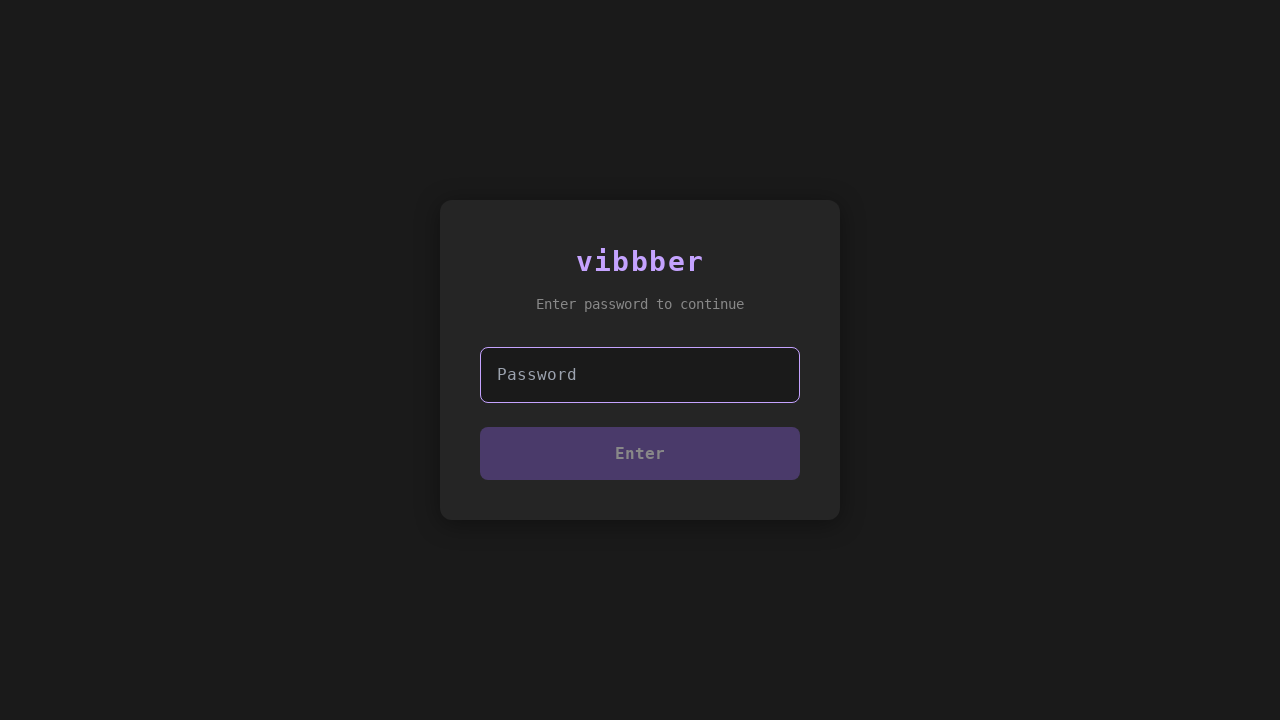